Tests the sign-up flow by creating a new account, verifying email via endtest-mail.io, and logging in with the new credentials

Starting URL: https://techbrain.ai/

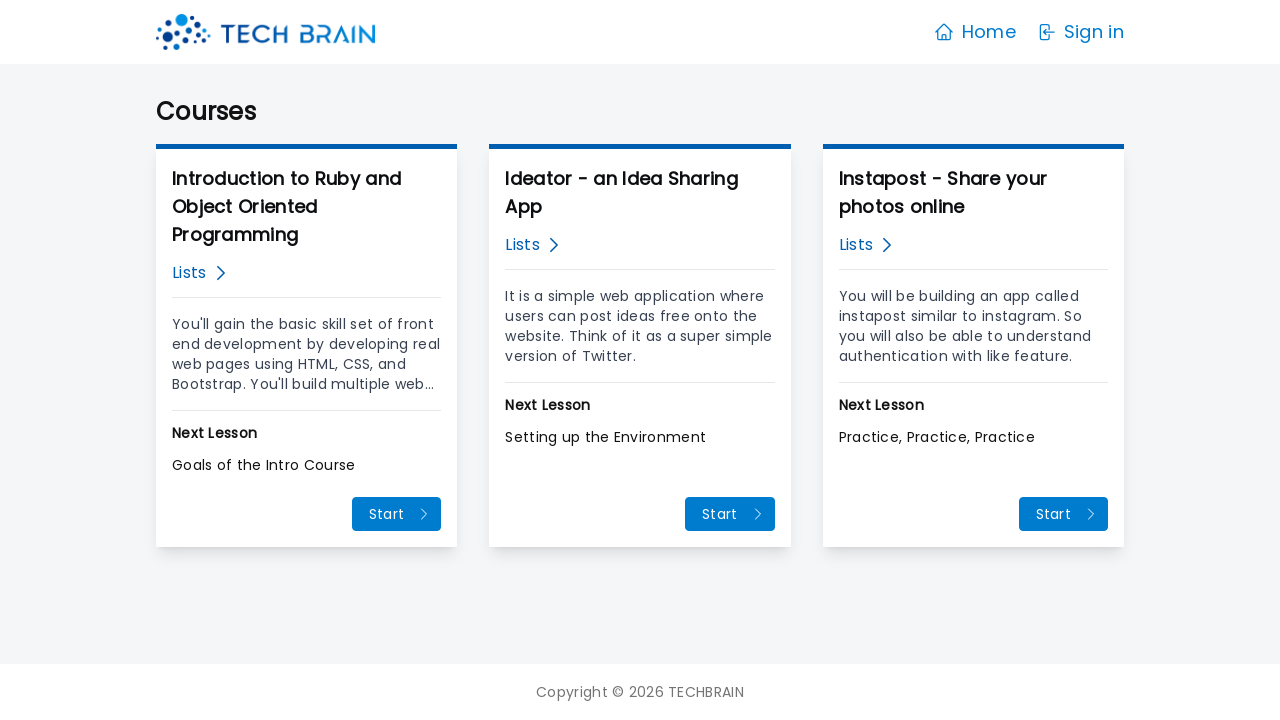

Clicked Sign in link on homepage at (1094, 32) on (//span[contains(text(),"Sign in")])[1]
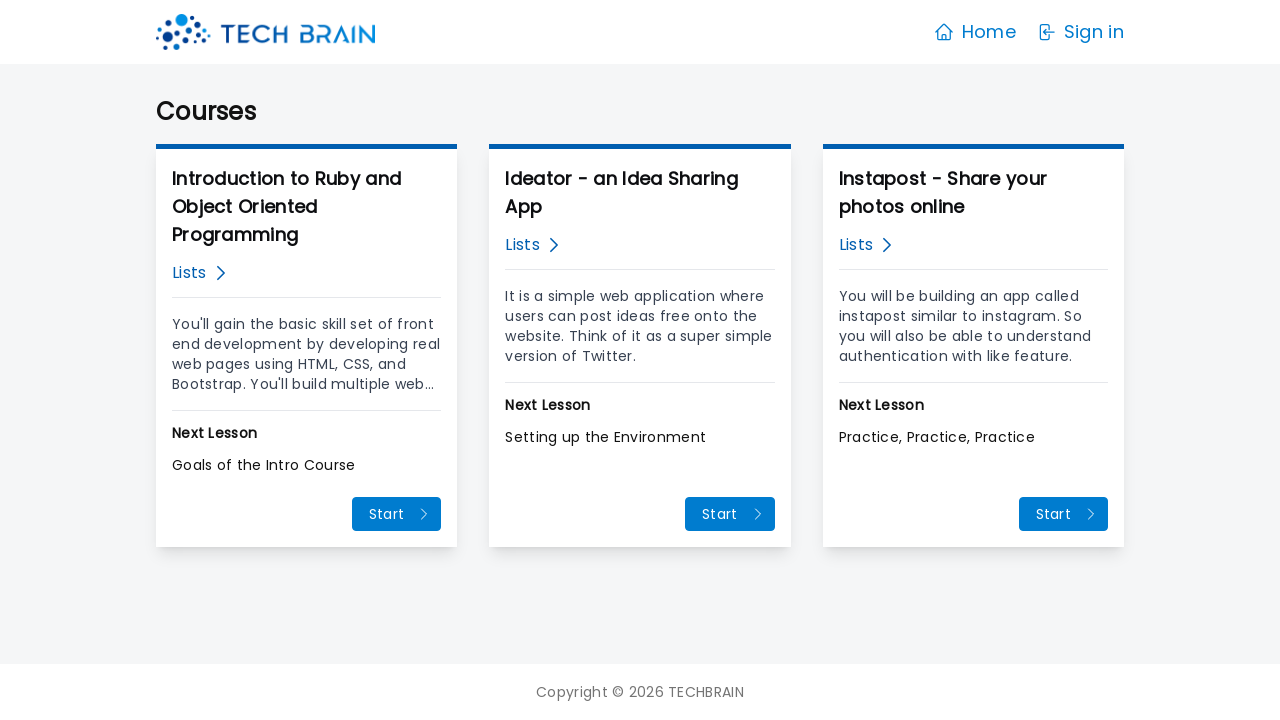

Clicked Sign up link to navigate to registration form at (640, 546) on xpath=//a[contains(text(),"Sign up")]
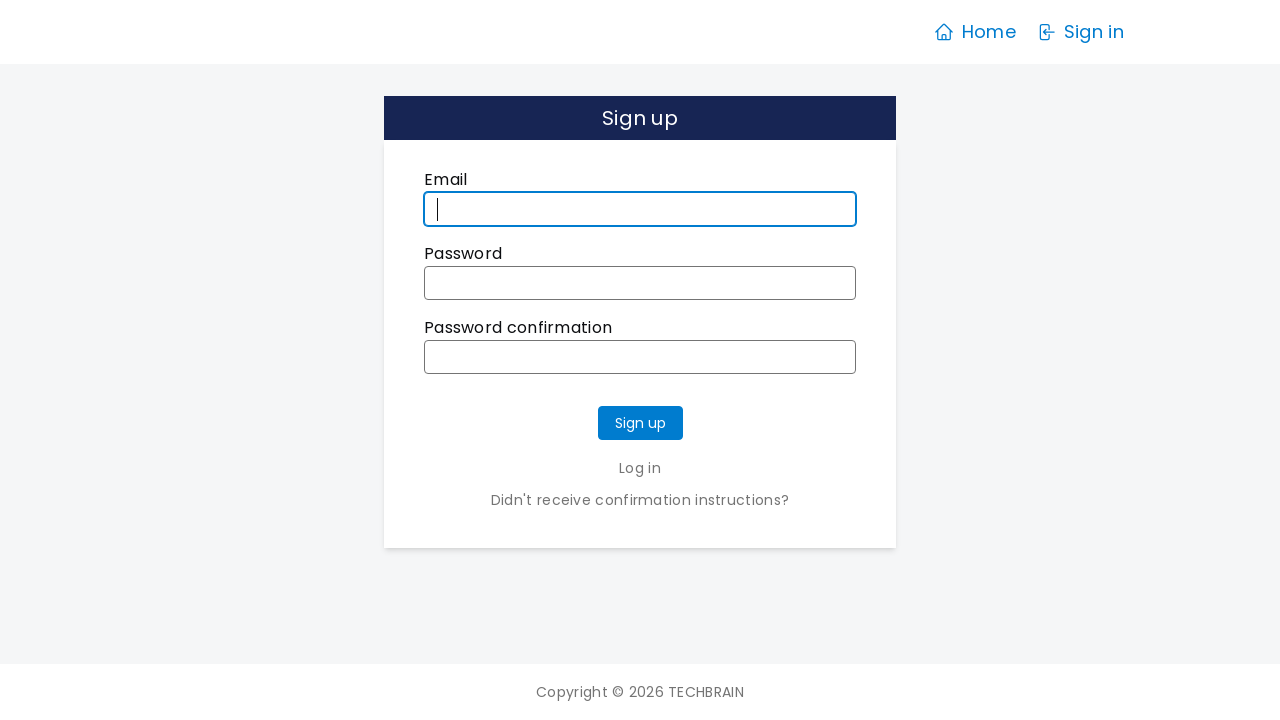

Filled email field with testuser456@endtest-mail.io on //div[@class="form-inputs"]//input[@id="user_email"]
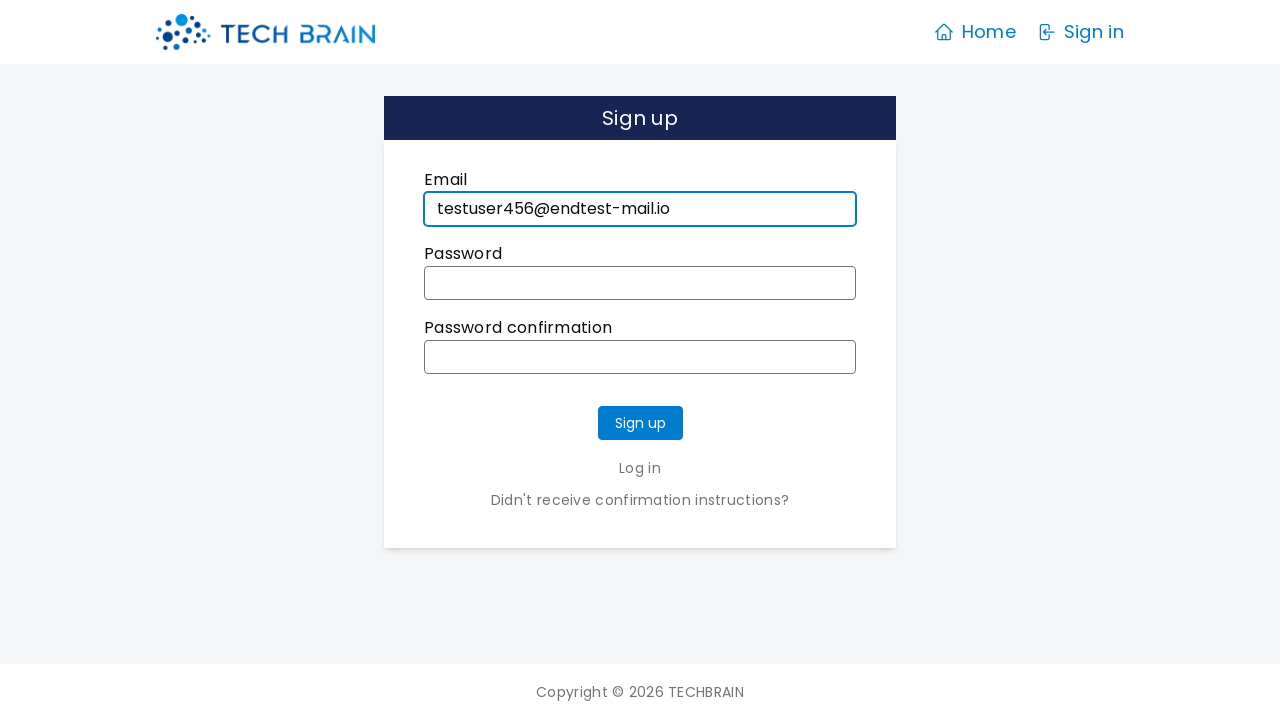

Filled password field with TestPassword123! on //div[@class="form-inputs"]//input[@id="user_password"]
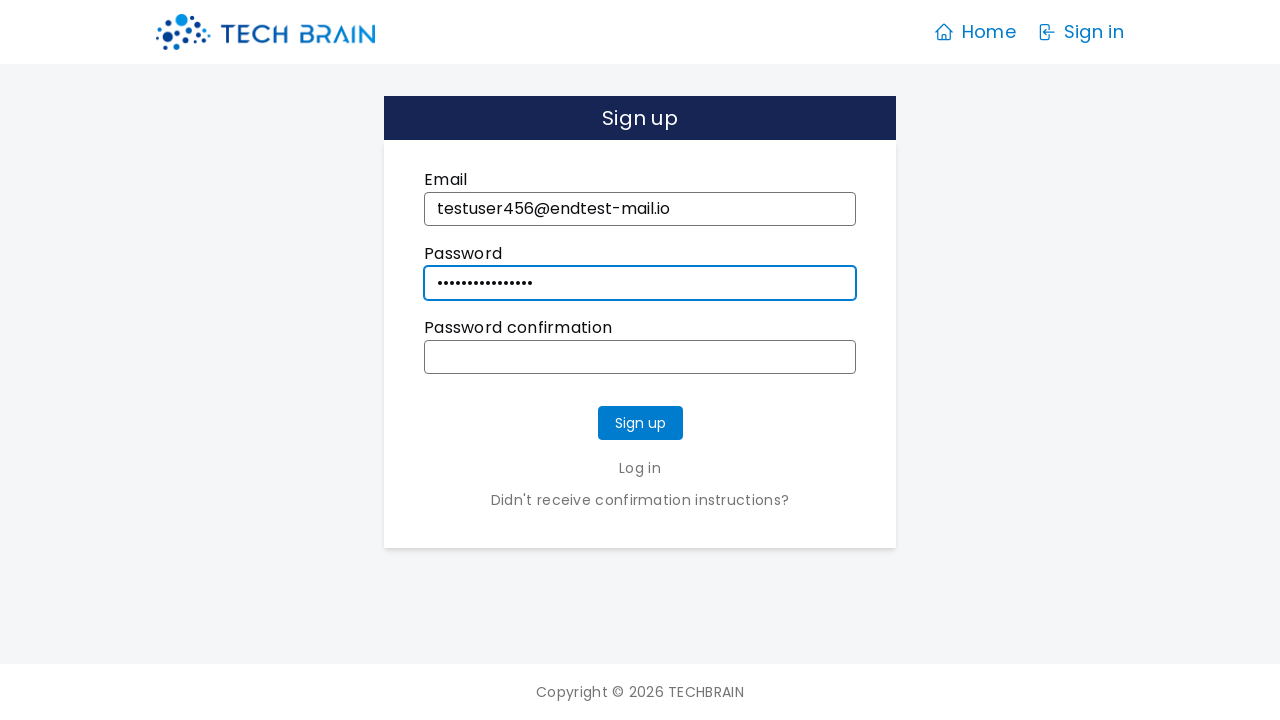

Filled password confirmation field with TestPassword123! on //div[@class="form-inputs"]//input[@id="user_password_confirmation"]
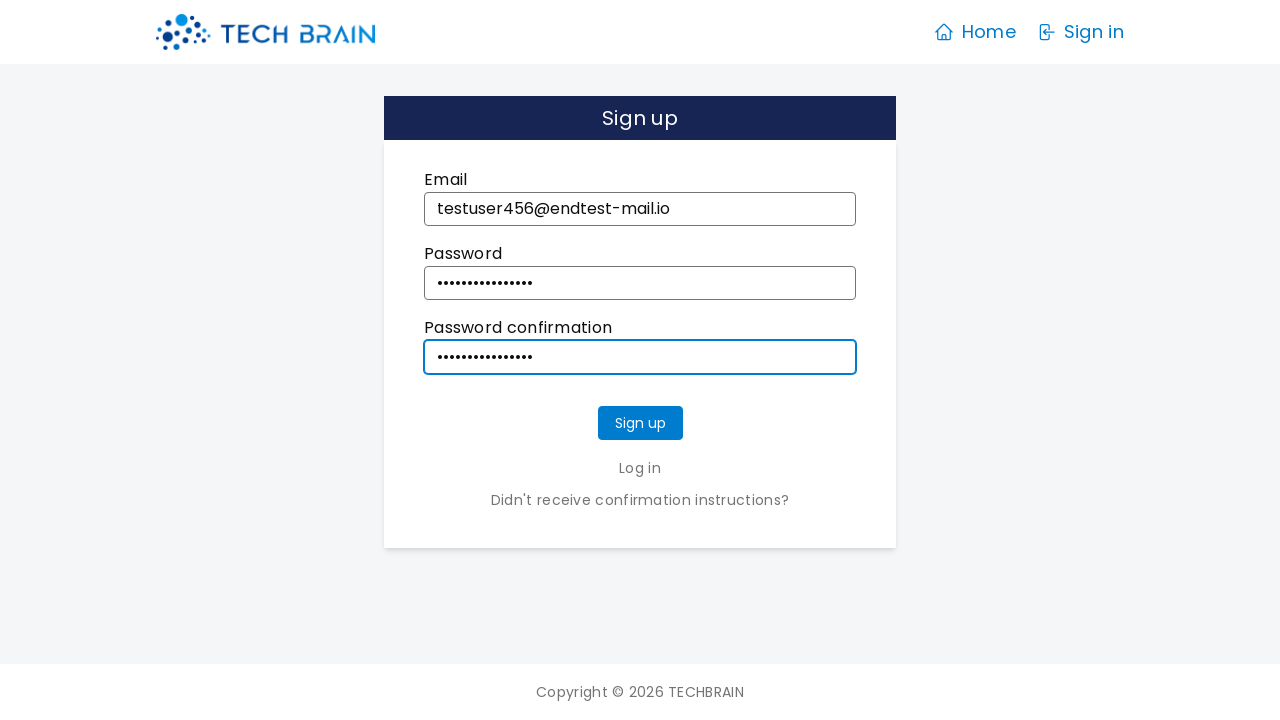

Submitted registration form at (640, 423) on xpath=//input[@type="submit"]
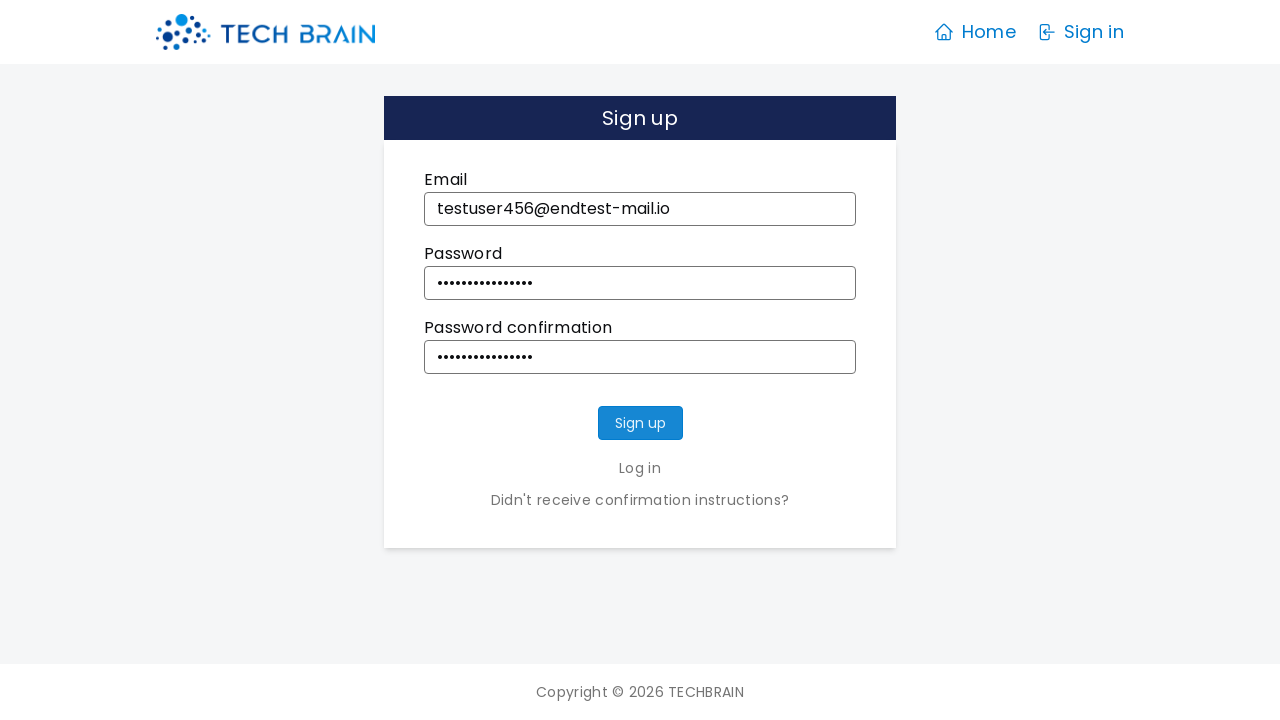

Navigated to endtest-mail.io mailbox for testuser456
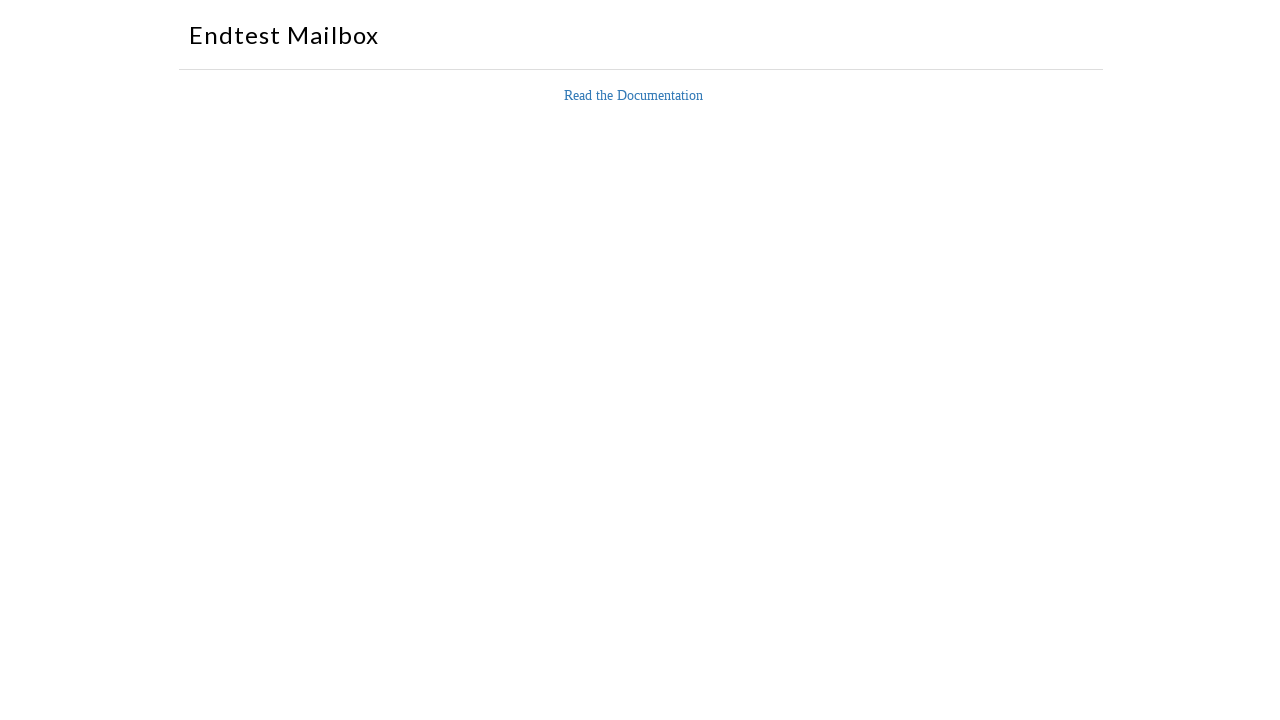

Reloaded mailbox page to fetch emails
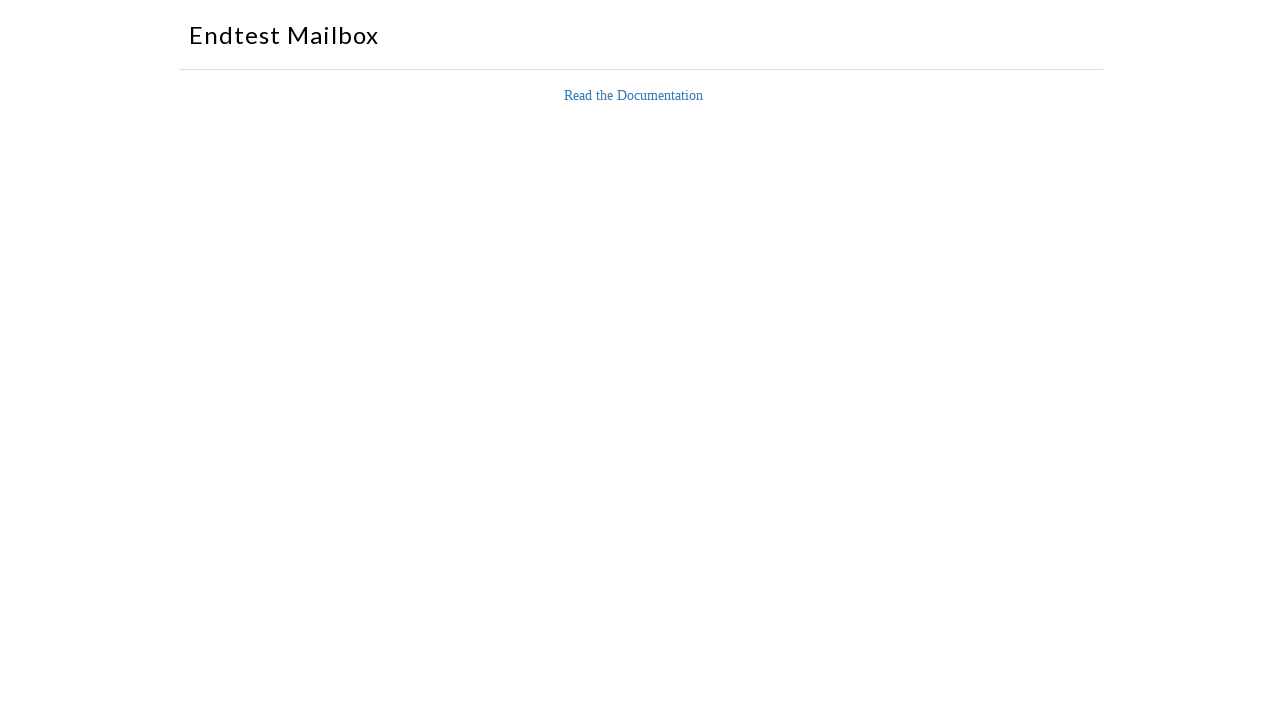

Clicked on email in mailbox list at (641, 70) on xpath=//div[@class="email_list"]
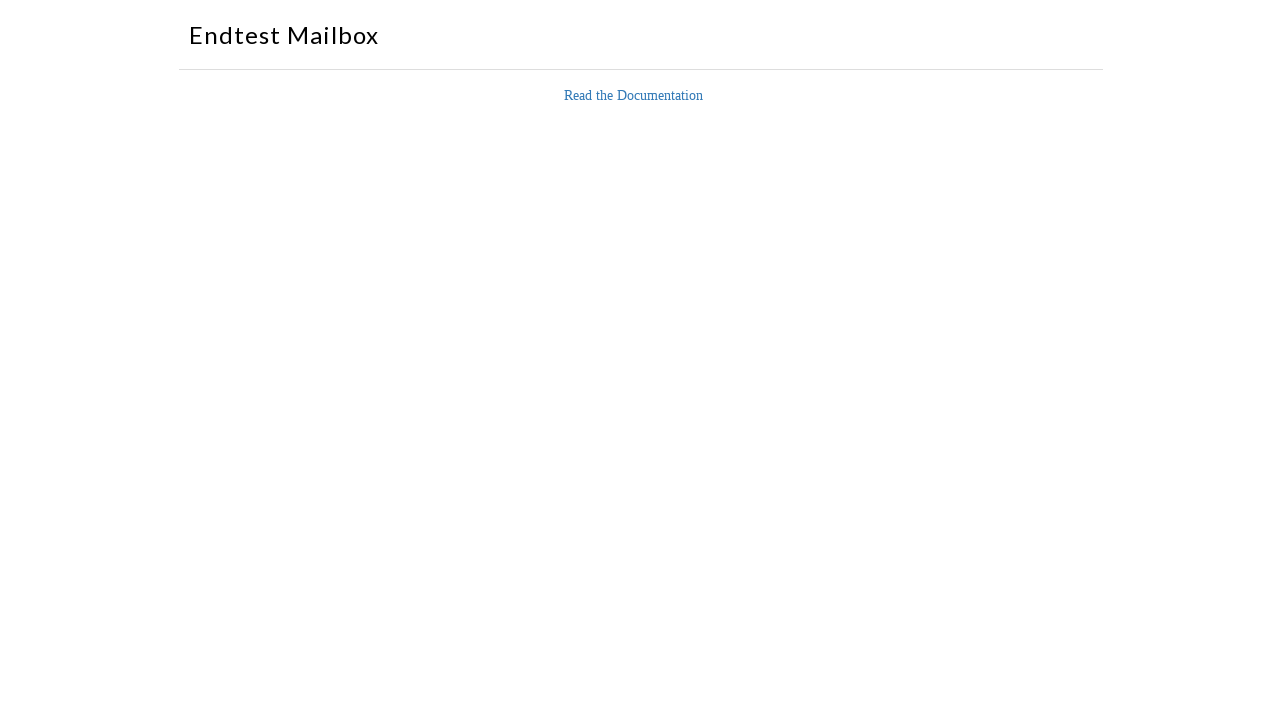

Clicked verification link in email at (634, 96) on (//a)[1]
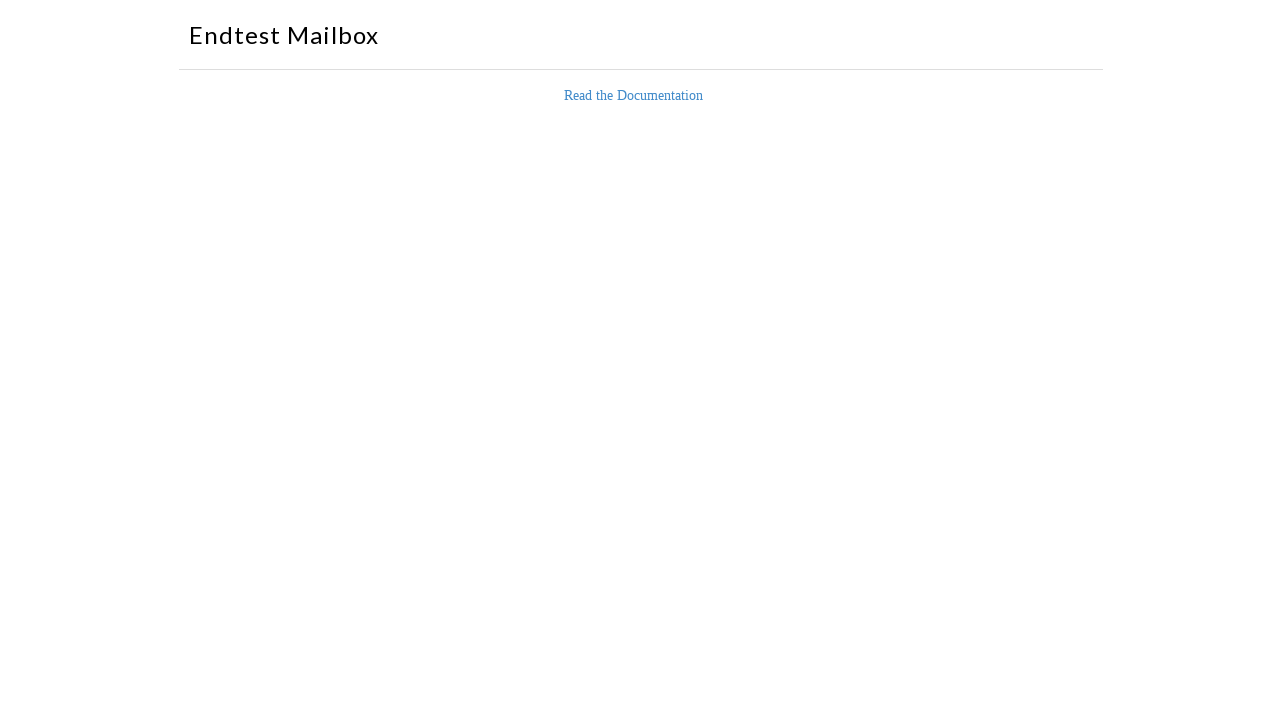

Navigated back to techbrain.ai homepage
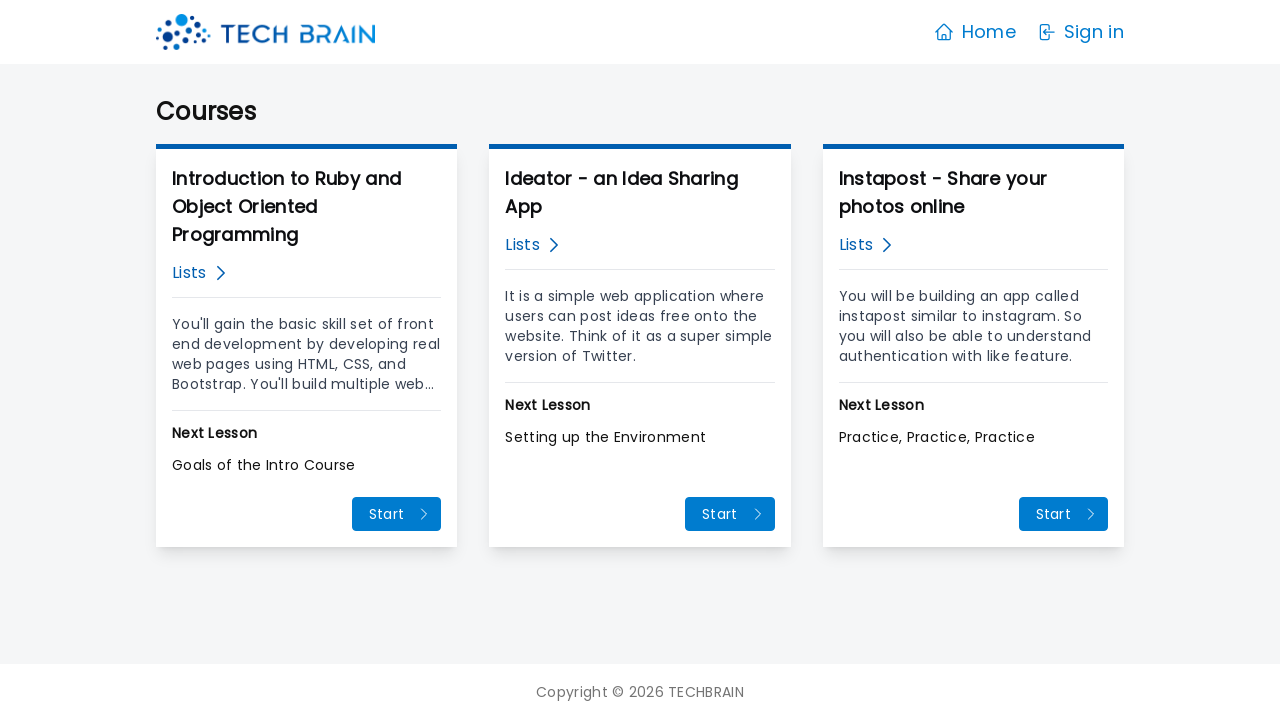

Clicked Sign in link to access login form at (1094, 32) on (//span[contains(text(),"Sign in")])[1]
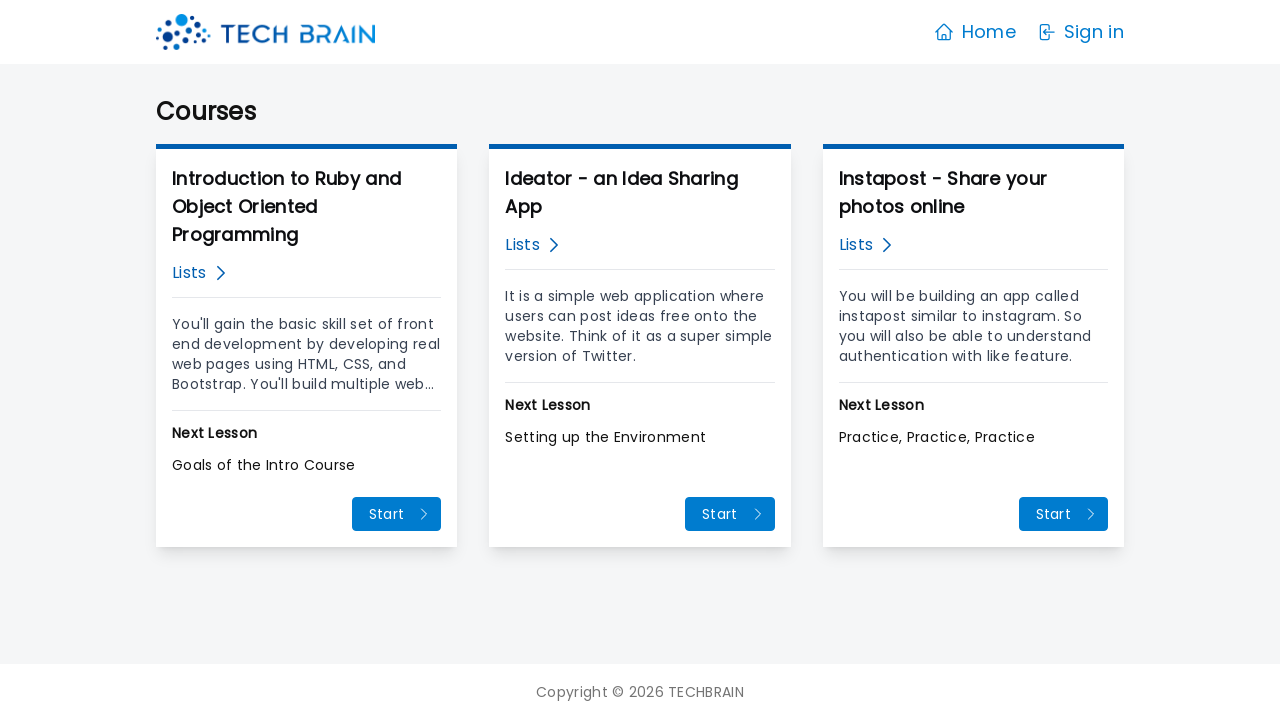

Filled login email field with testuser456@endtest-mail.io on //input[@id="user_email"]
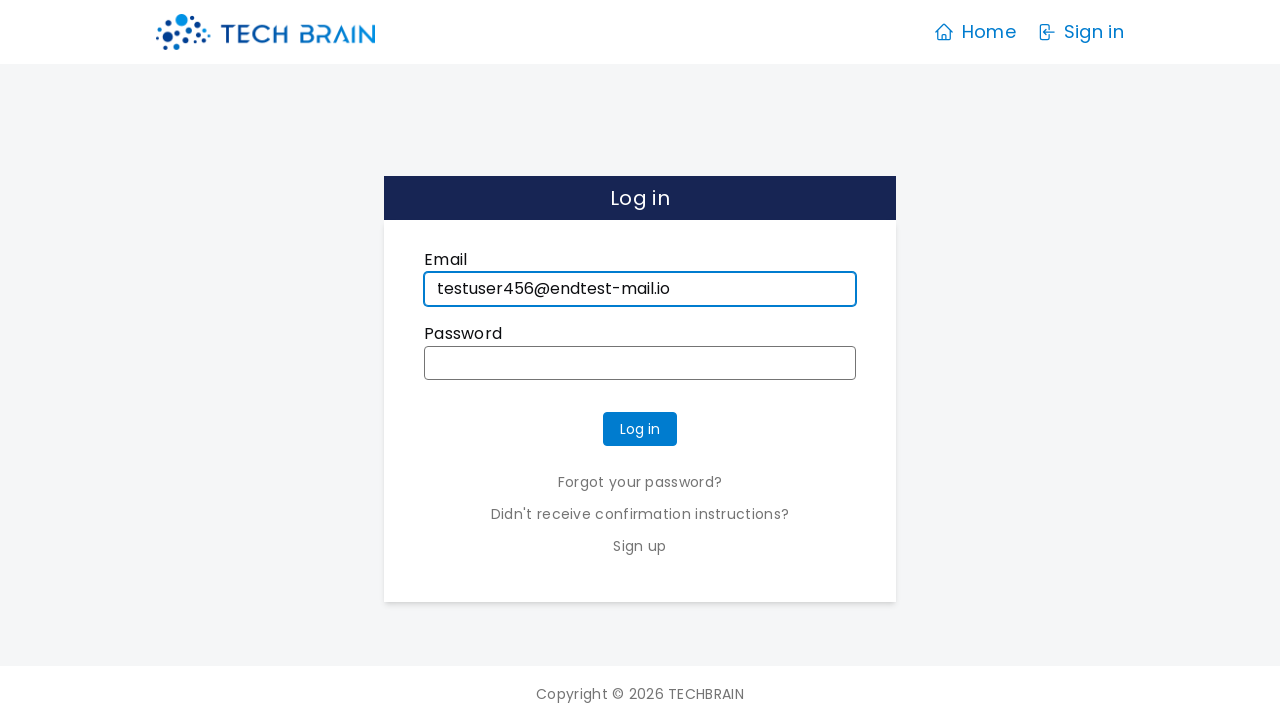

Filled login password field with TestPassword123! on //input[@id="user_password"]
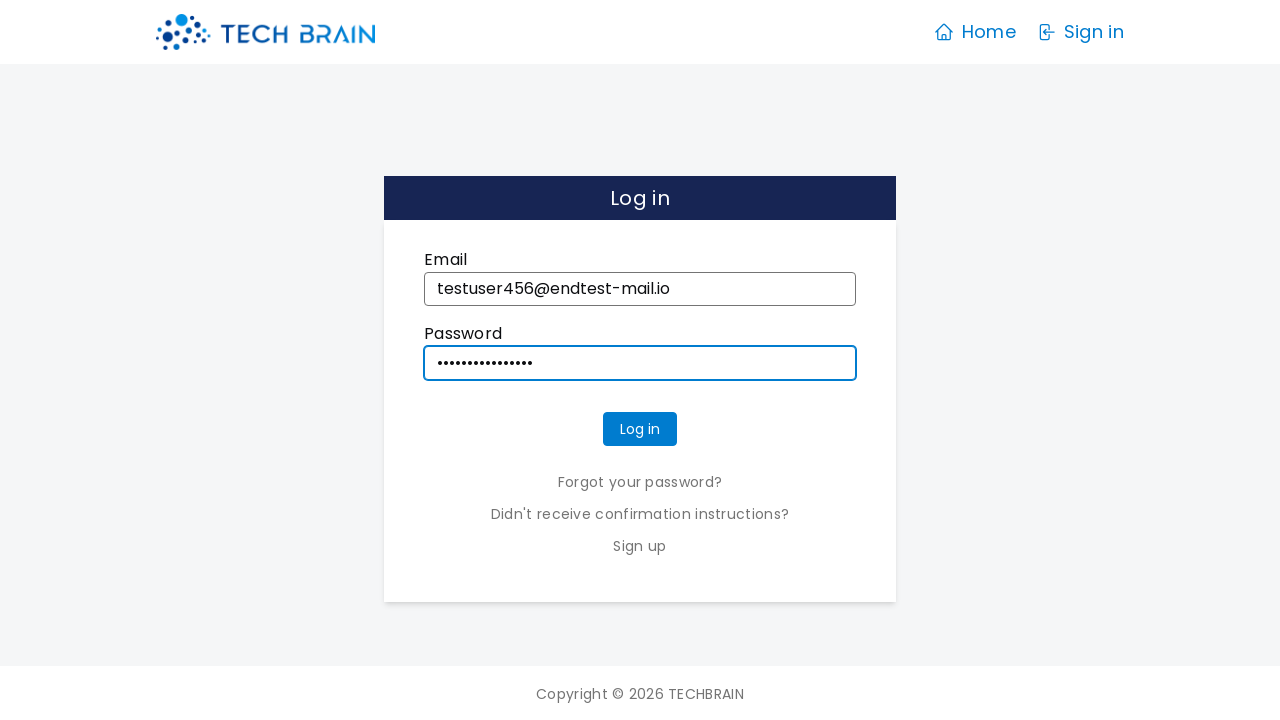

Submitted login form with verified credentials at (640, 429) on xpath=//input[@type="submit"]
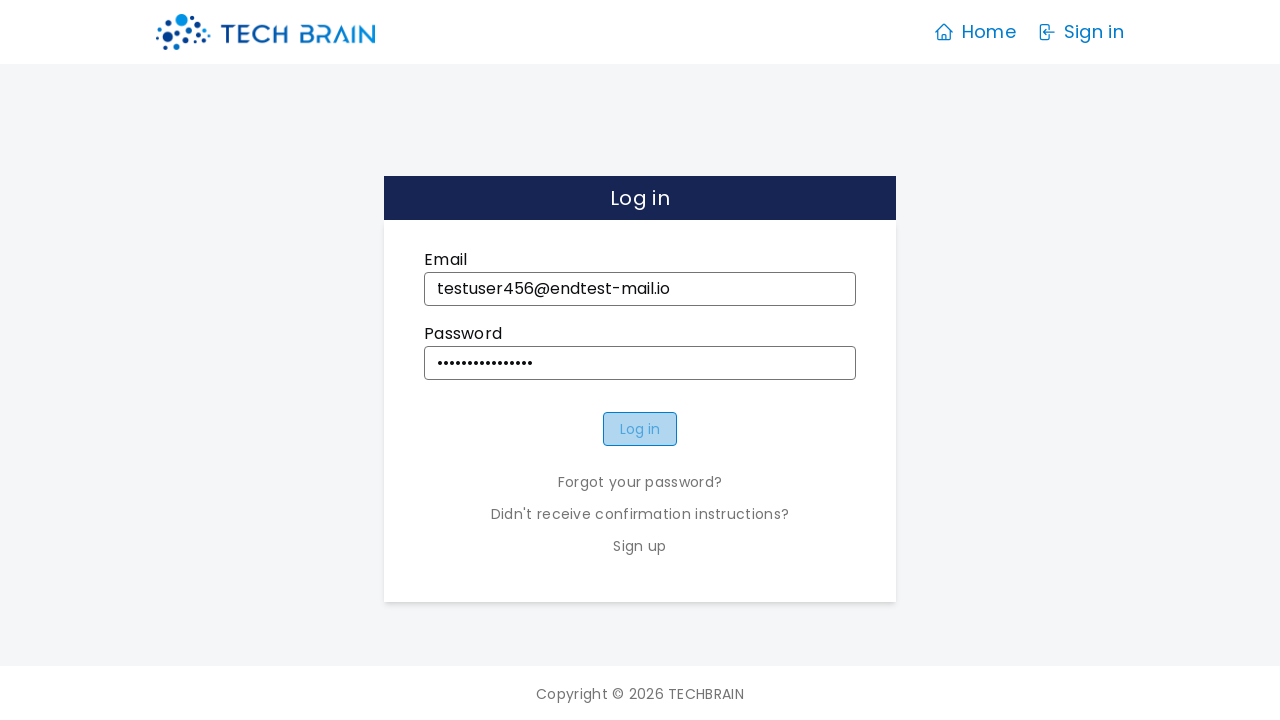

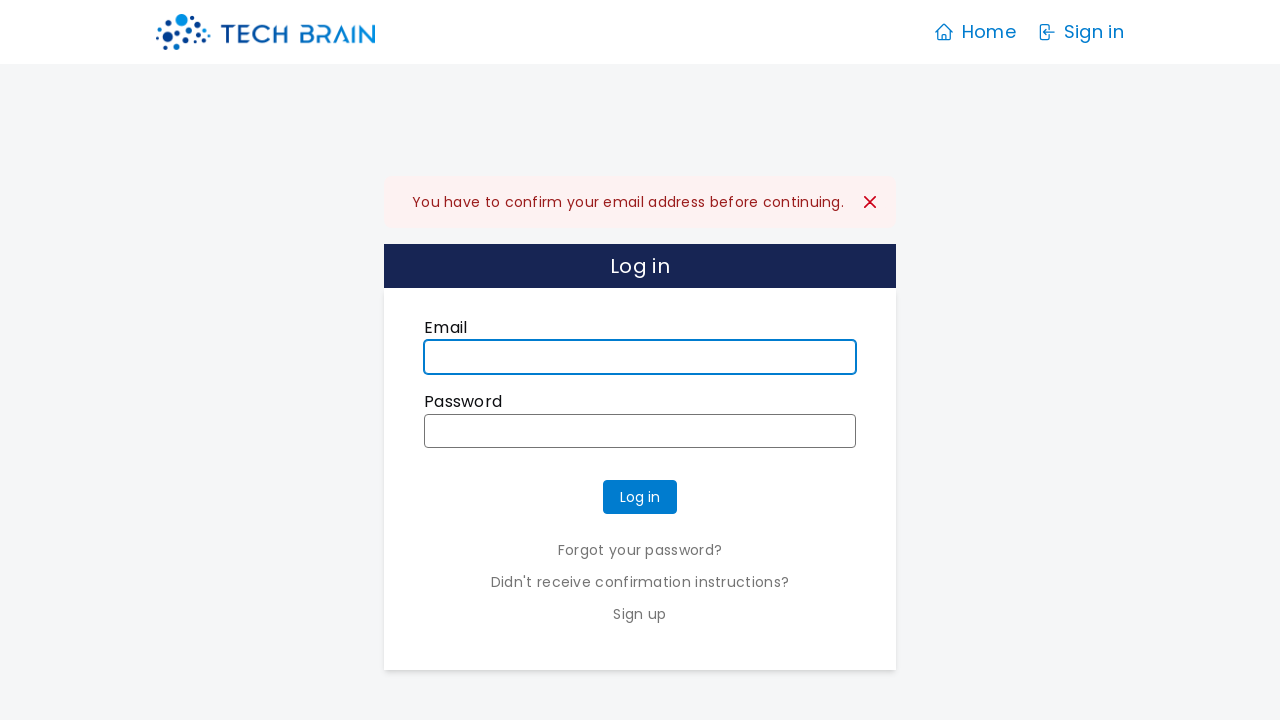